Tests a shopping list application by adding a product with quantity, verifying the page title, clicking a "new list" button, and verifying the title changes accordingly.

Starting URL: https://andreendo.github.io/sample-ui-compras/example.html

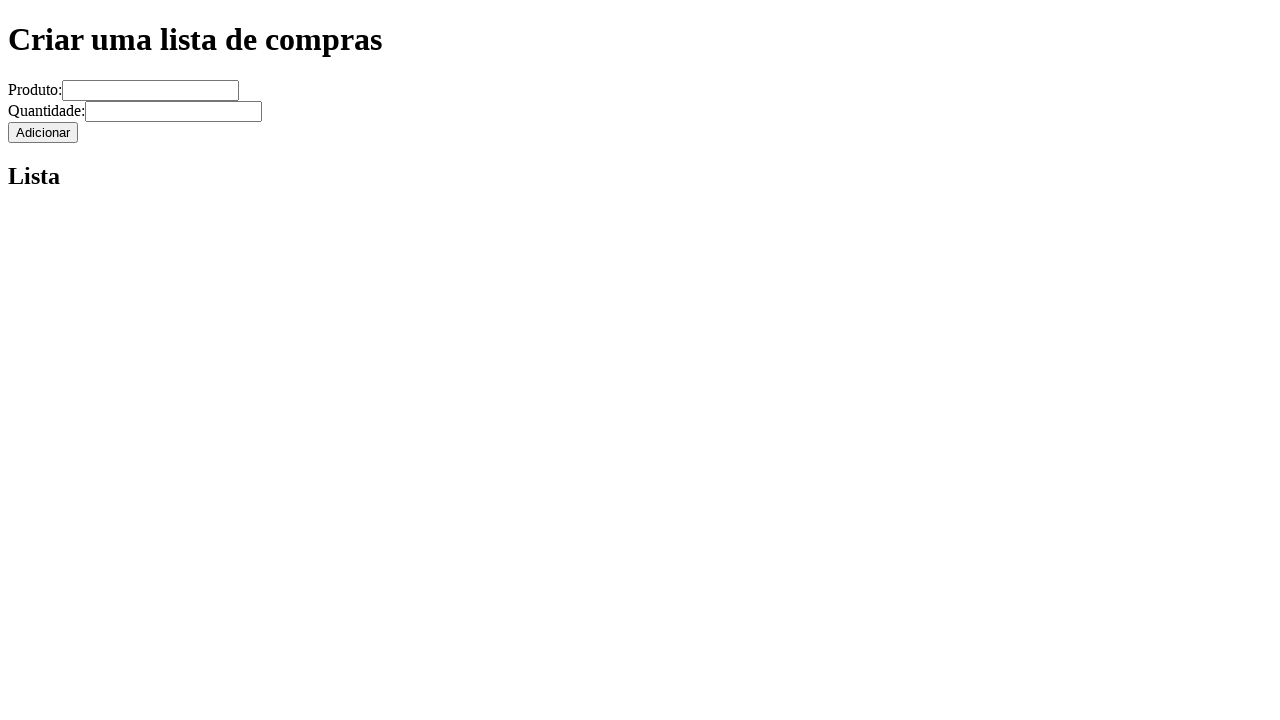

Filled product name field with 'Novo produto' on input[name='produto']
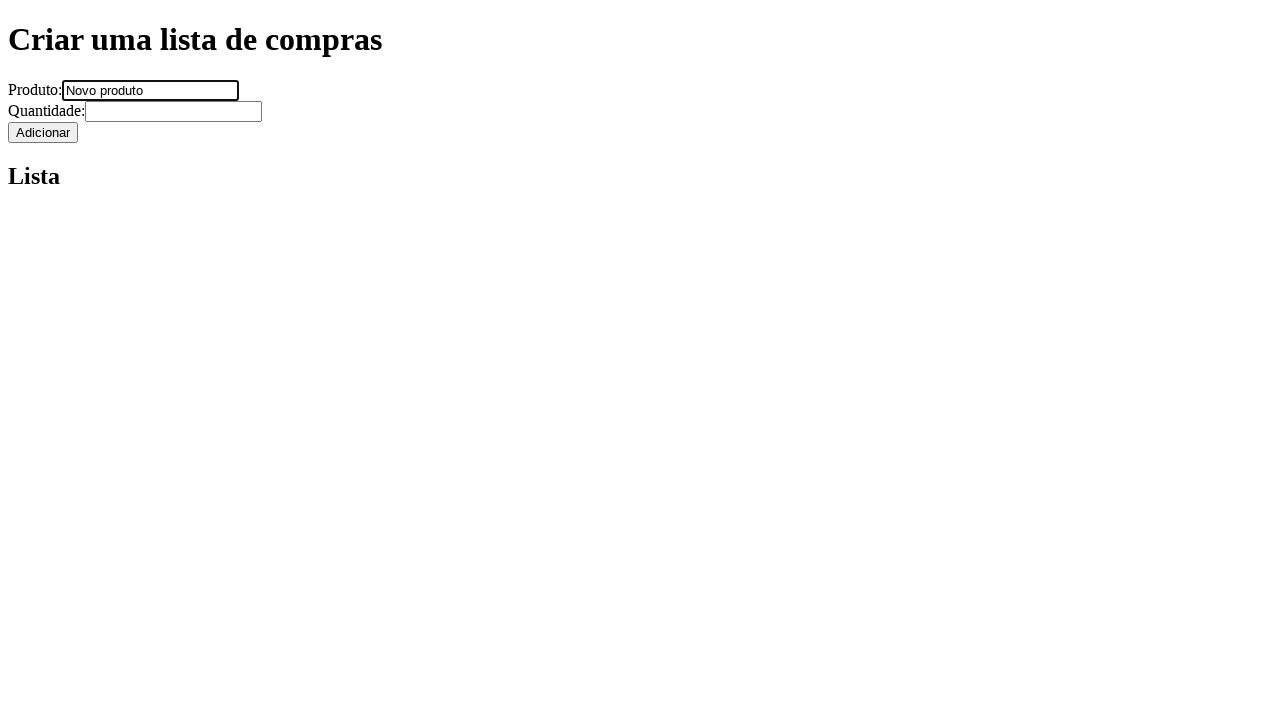

Filled quantity field with '1' on input[name='quantidade']
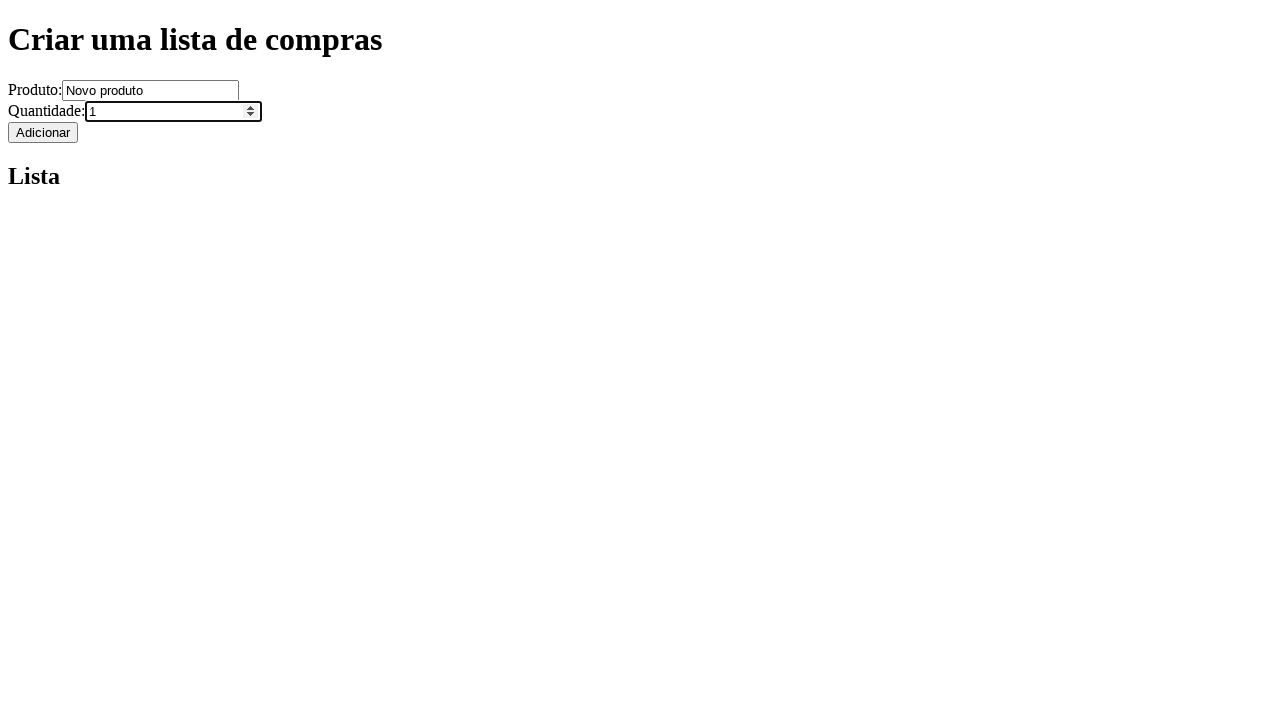

Pressed Enter on quantity field to submit form on input[name='quantidade']
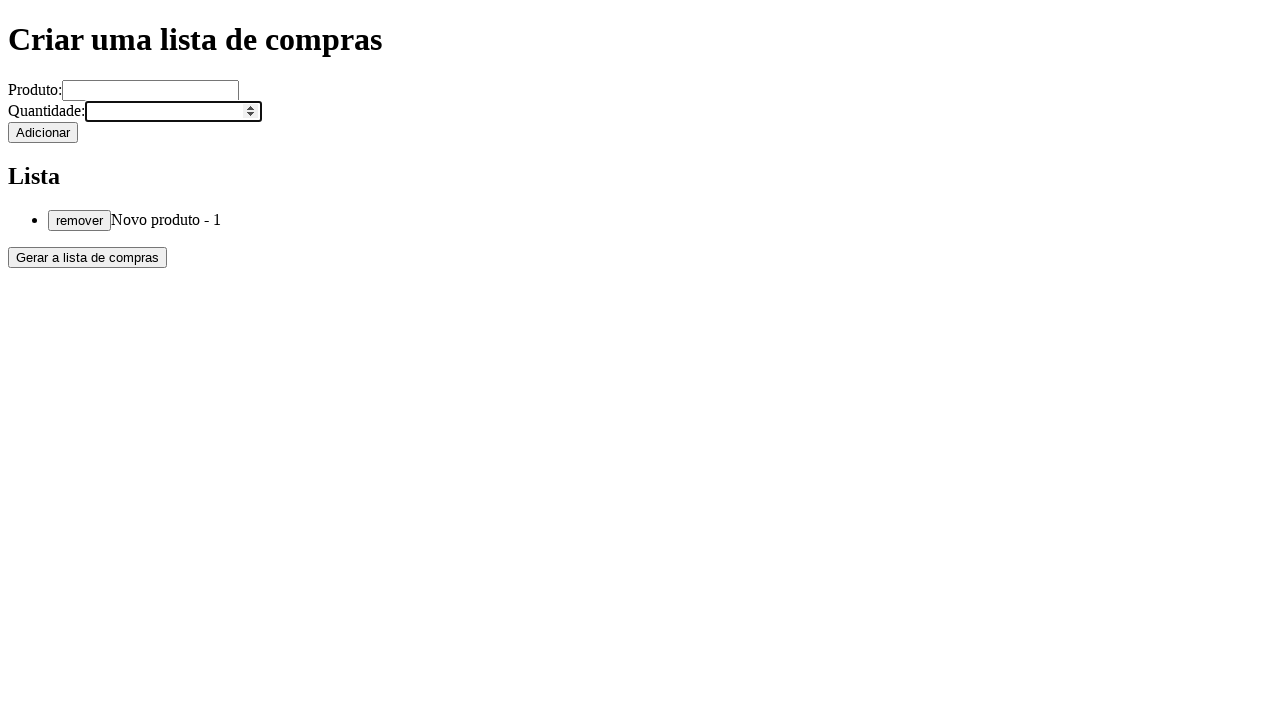

Clicked the add button at (88, 257) on xpath=//*[@id='root']/div/div/button
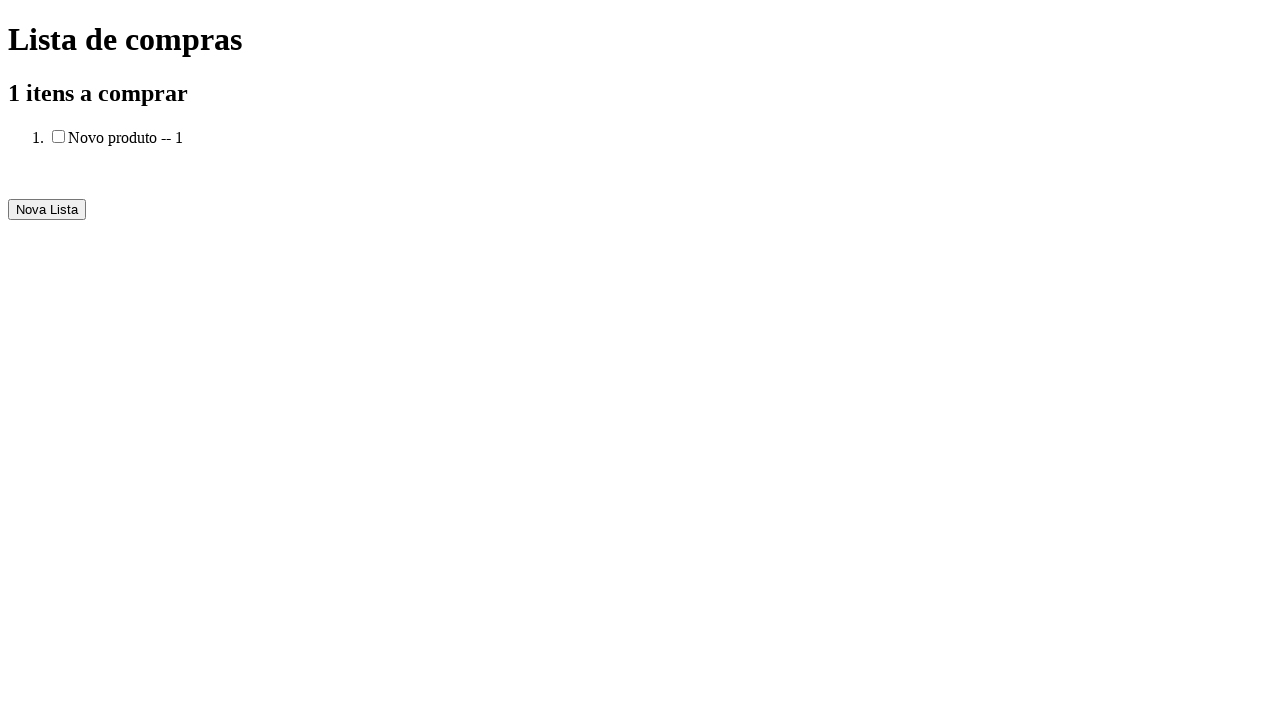

Verified main heading 'Lista de compras' is visible
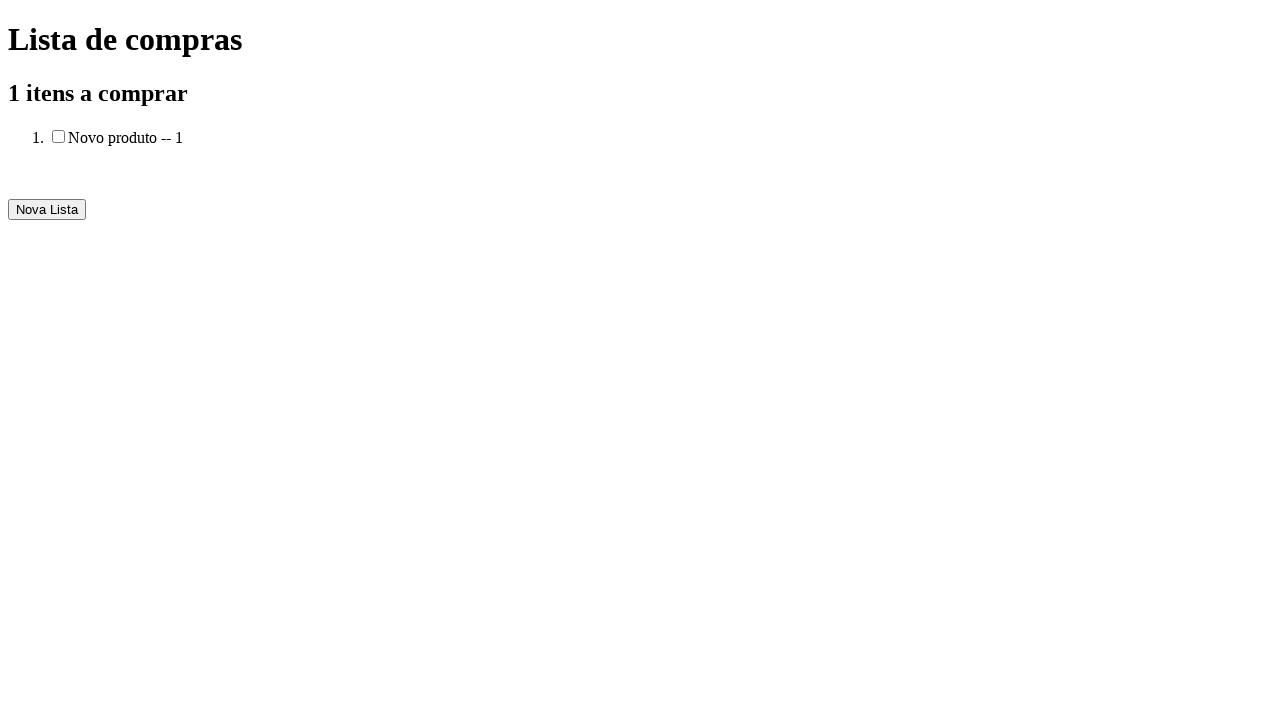

Clicked the 'new list' button at (47, 209) on xpath=//*[@id='root']/div/button
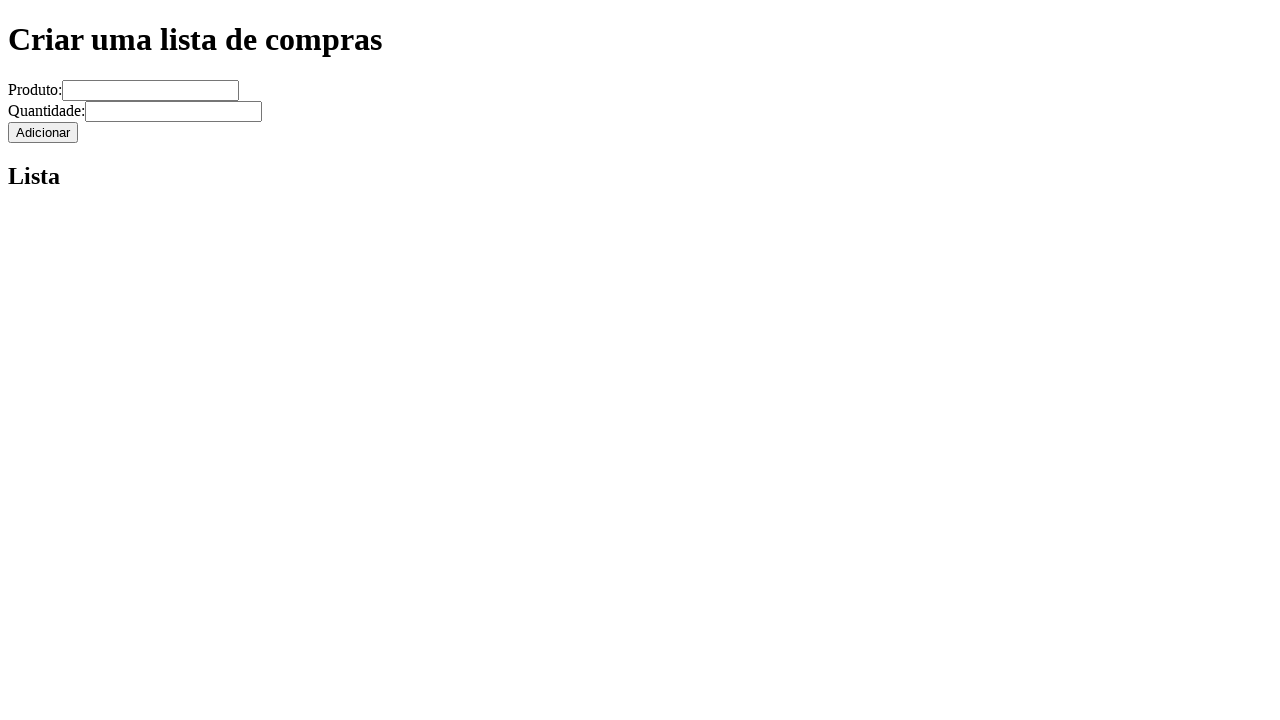

Waited for page to update with new heading 'Criar uma lista de compras'
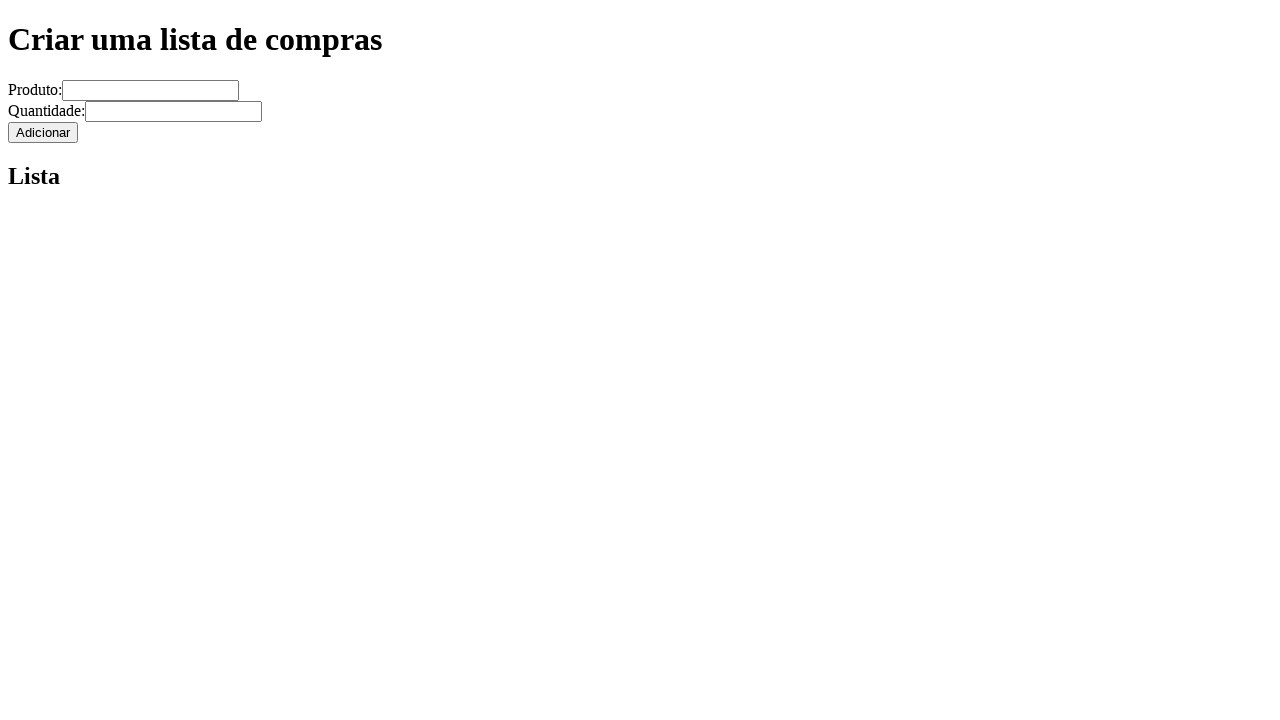

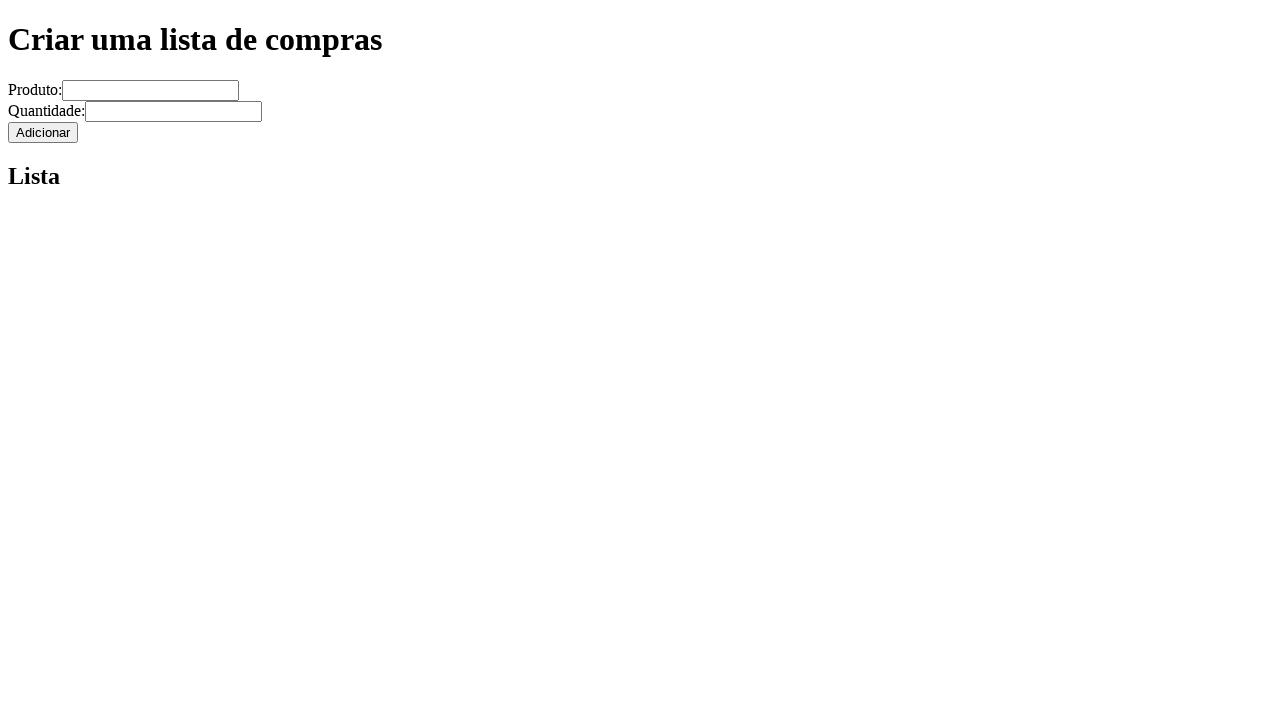